Tests JavaScript alert handling by clicking a button that triggers an alert and interacting with the alert dialog

Starting URL: http://www.tizag.com/javascriptT/javascriptalert.php

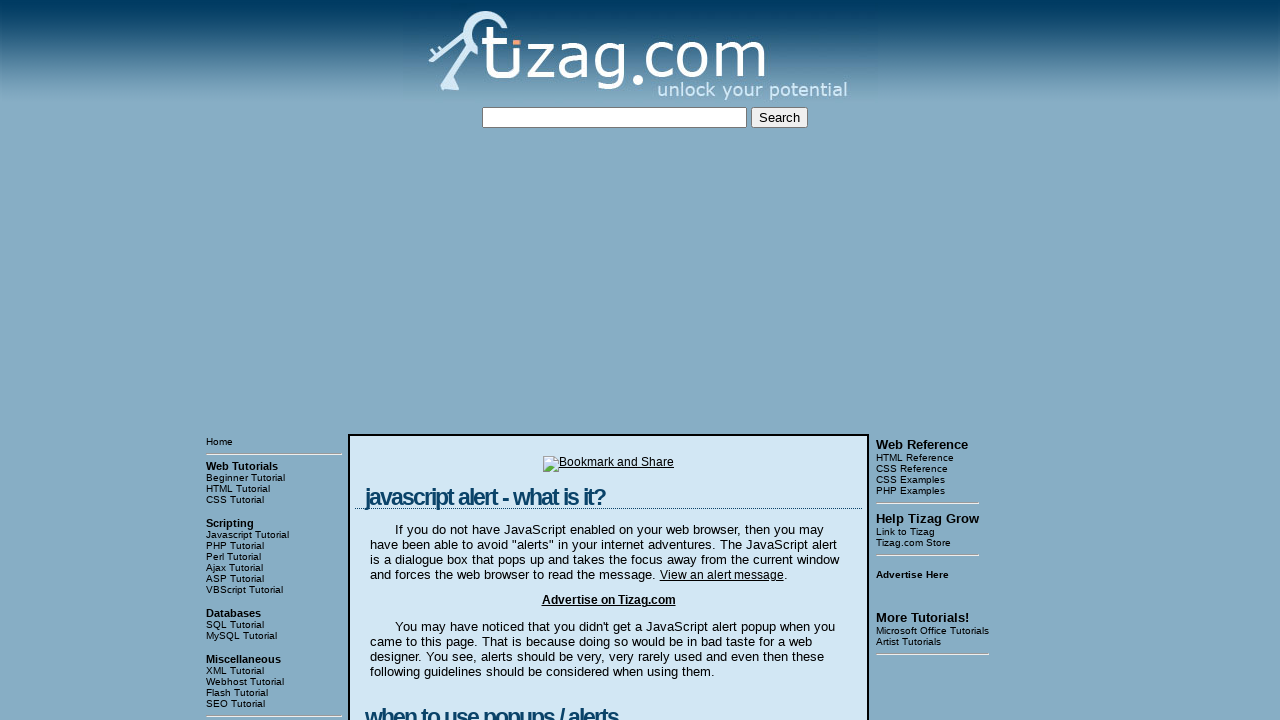

Clicked button to trigger JavaScript alert at (428, 361) on xpath=//table[3]//tr[1]/td[2]//div[4]/form/input
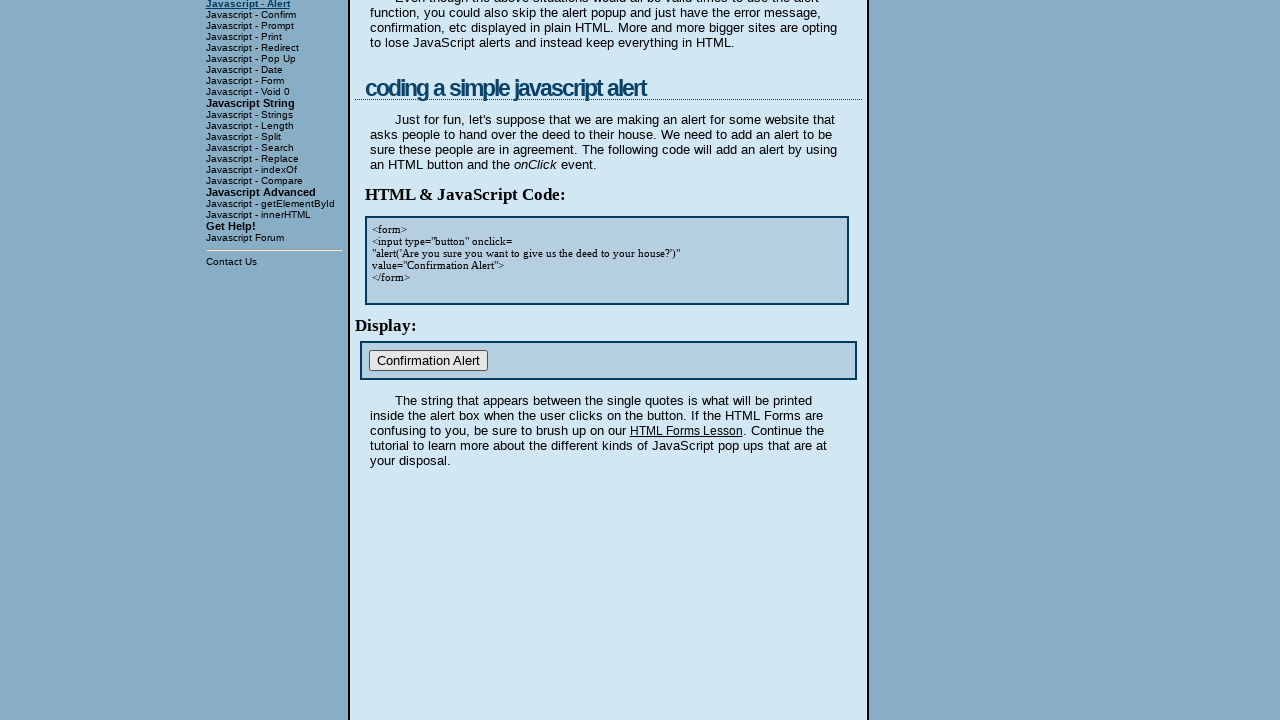

Set up dialog handler to accept alerts
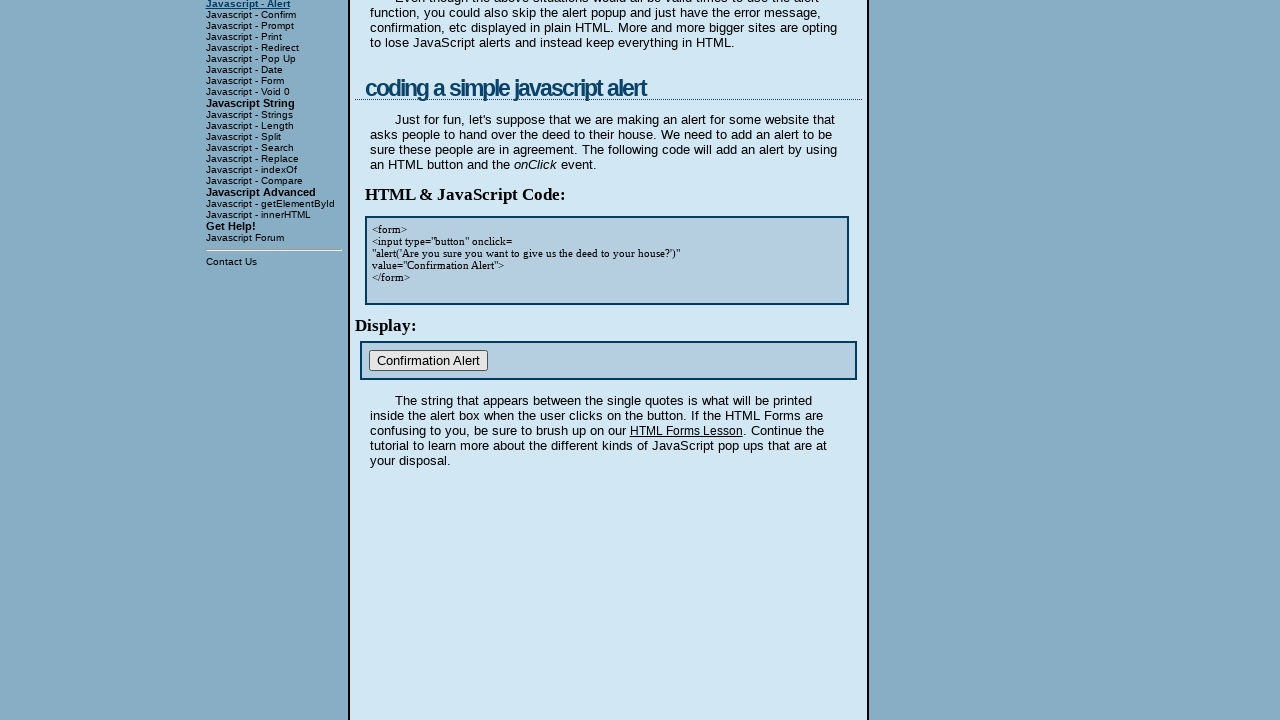

Configured dialog handler to print message and accept
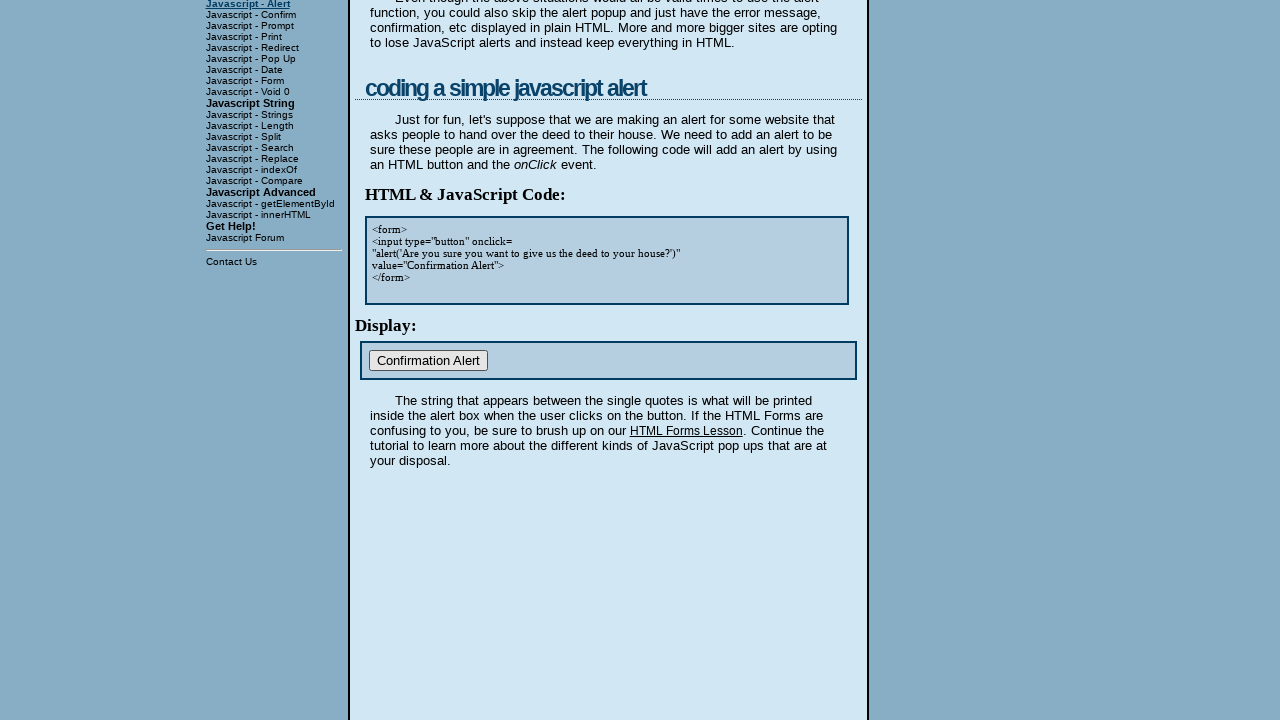

Clicked button to trigger alert with dialog handler active at (428, 361) on form input[type='button']
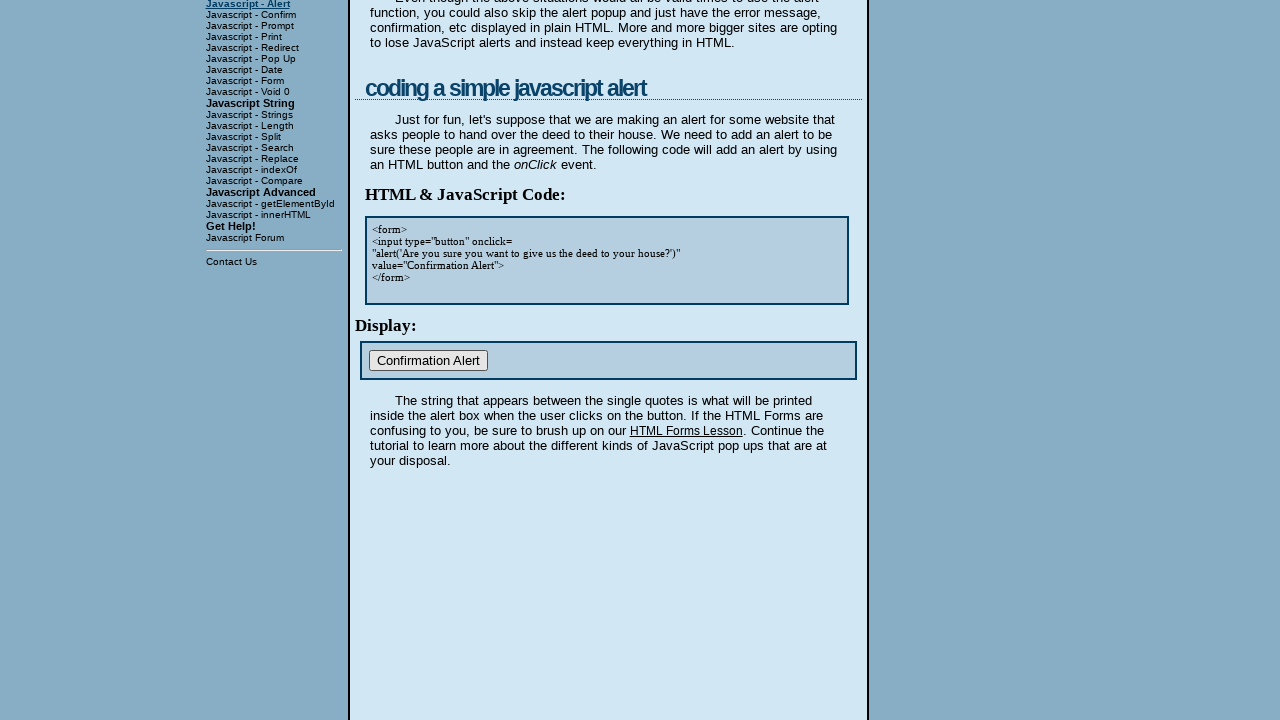

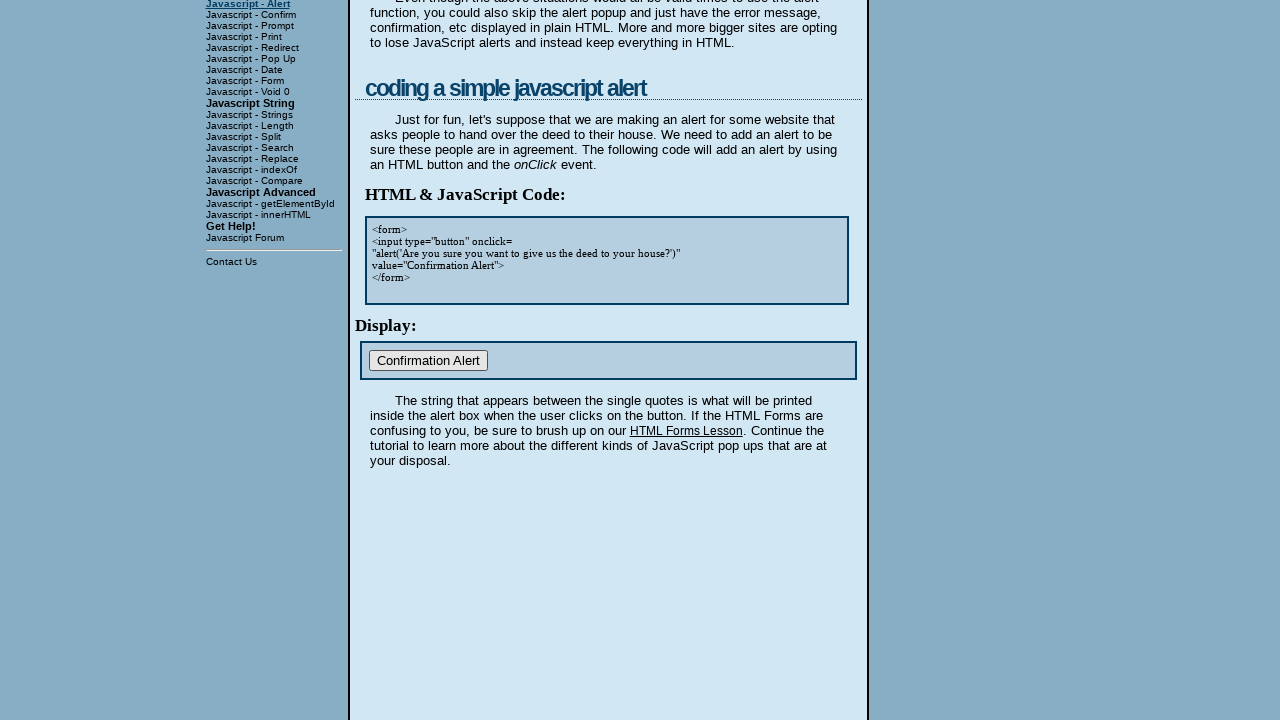